Tests a registration form by filling in first name, last name, and email fields, then submitting the form and verifying the success message appears

Starting URL: http://suninjuly.github.io/registration1.html

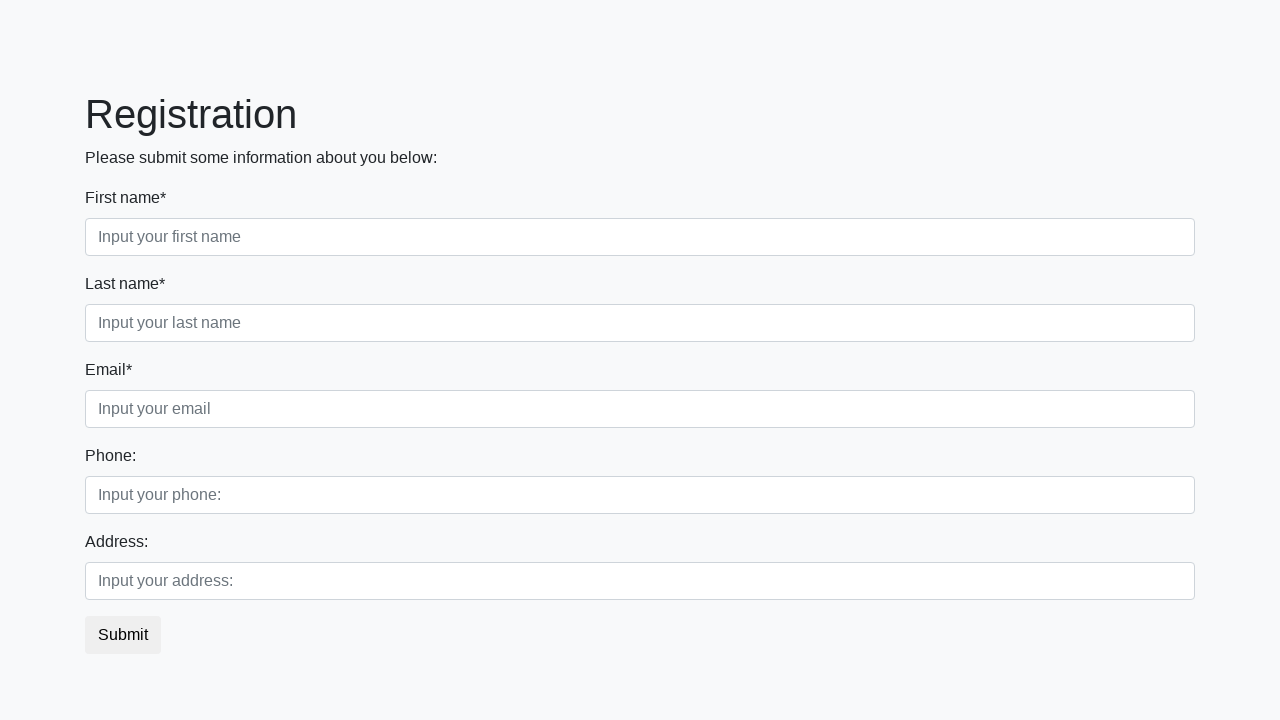

Filled first name field with 'John' on .first_block .first >> nth=0
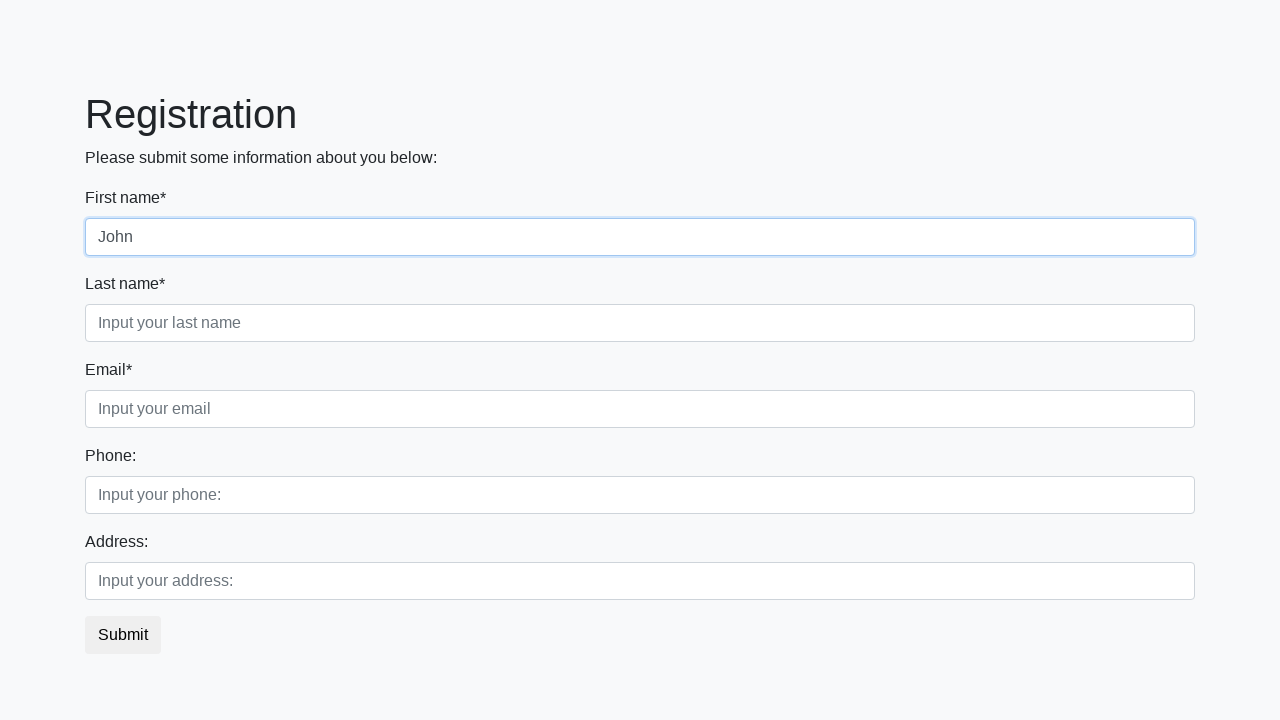

Filled last name field with 'Smith' on .first_block .second >> nth=0
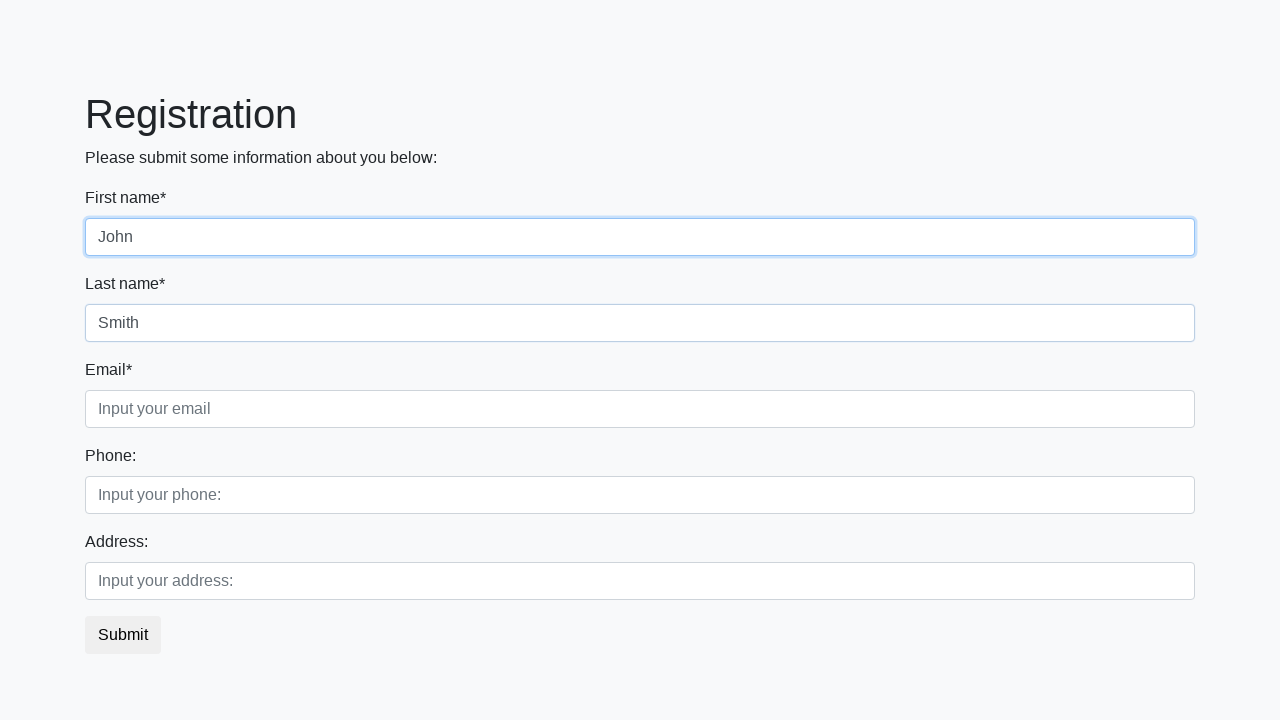

Filled email field with 'john.smith@example.com' on .first_block .third >> nth=0
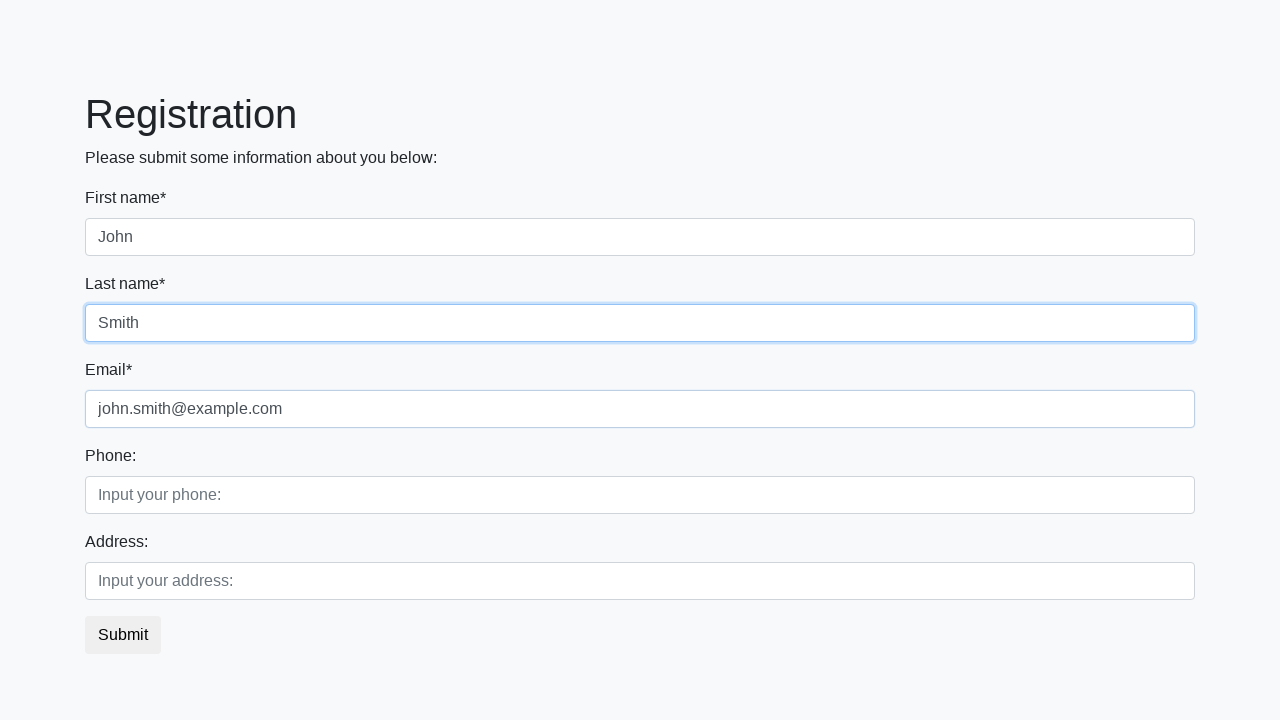

Clicked submit button to submit registration form at (123, 635) on button.btn
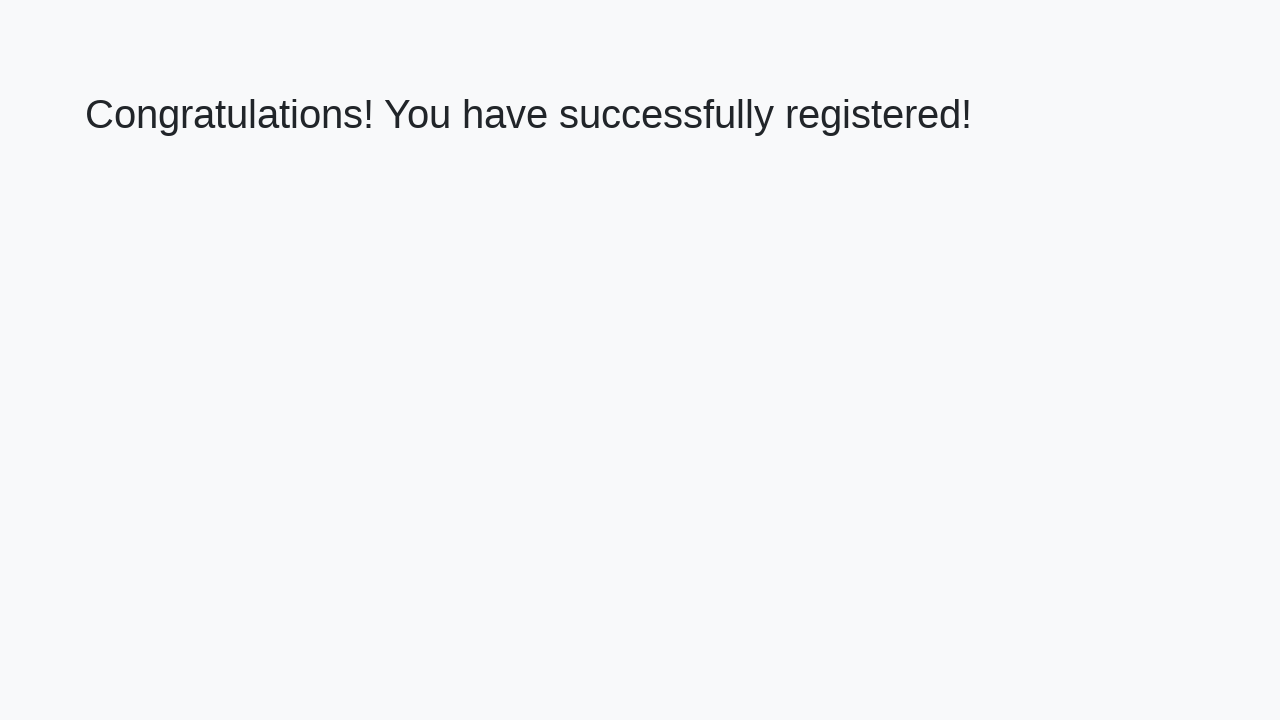

Success message (h1) appeared after form submission
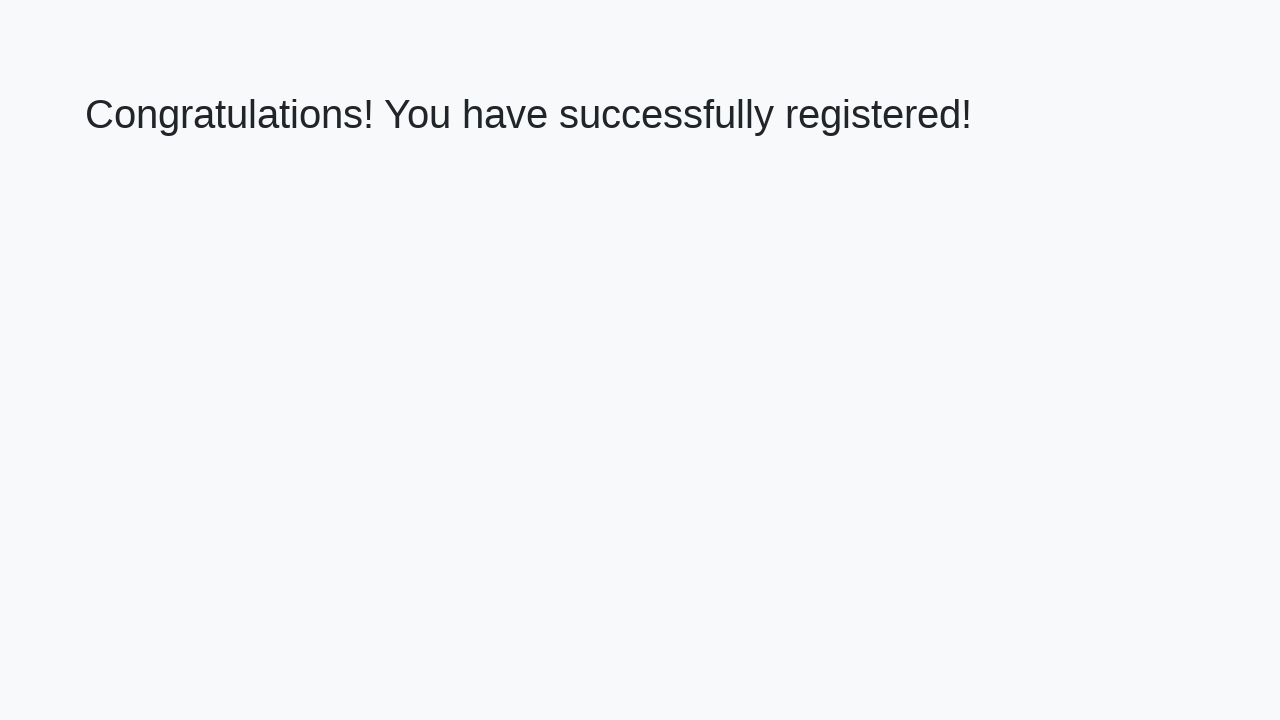

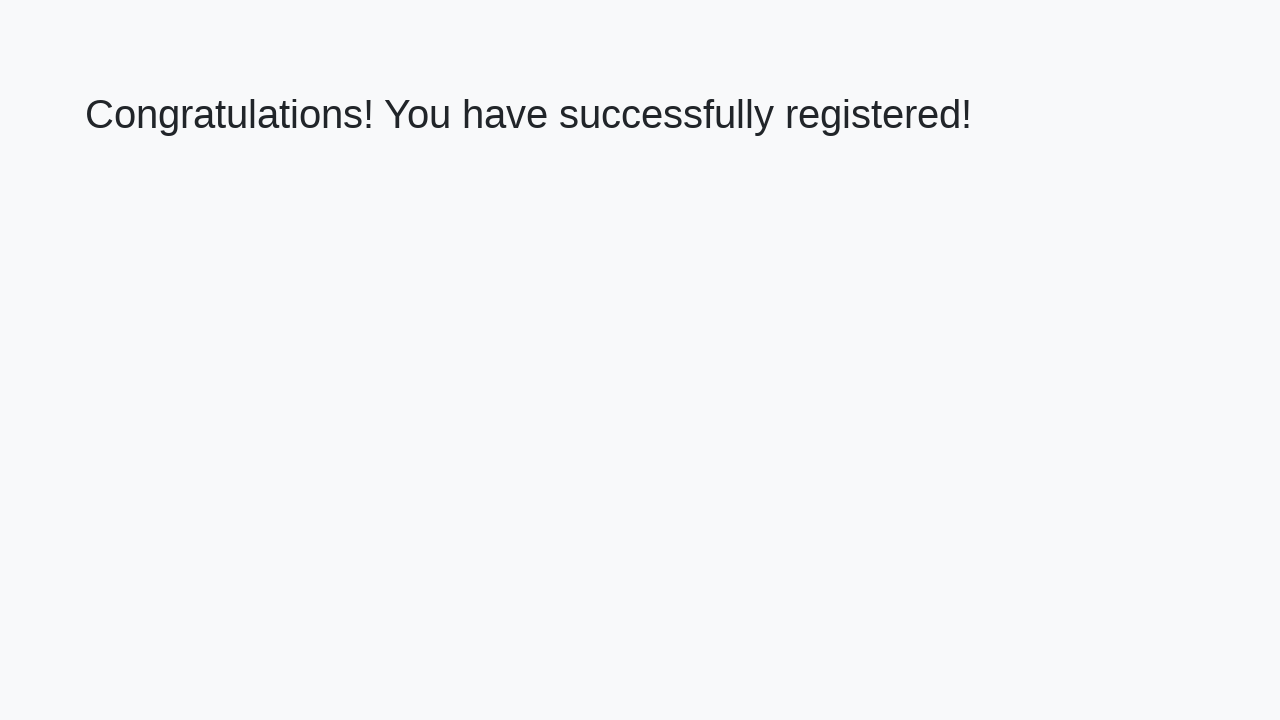